Tests dynamic properties by clicking on Dynamic Properties menu and waiting for buttons to become enabled and visible

Starting URL: https://demoqa.com/elements

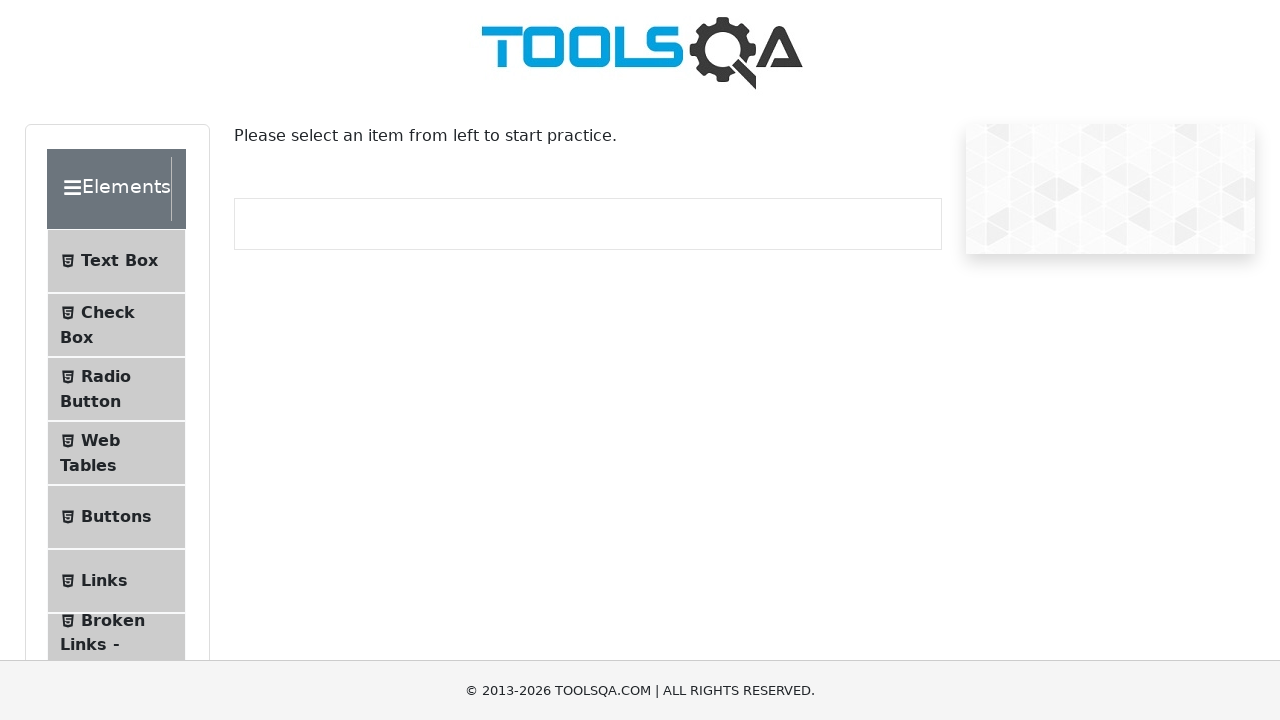

Clicked on Dynamic Properties menu item at (116, 360) on #item-8
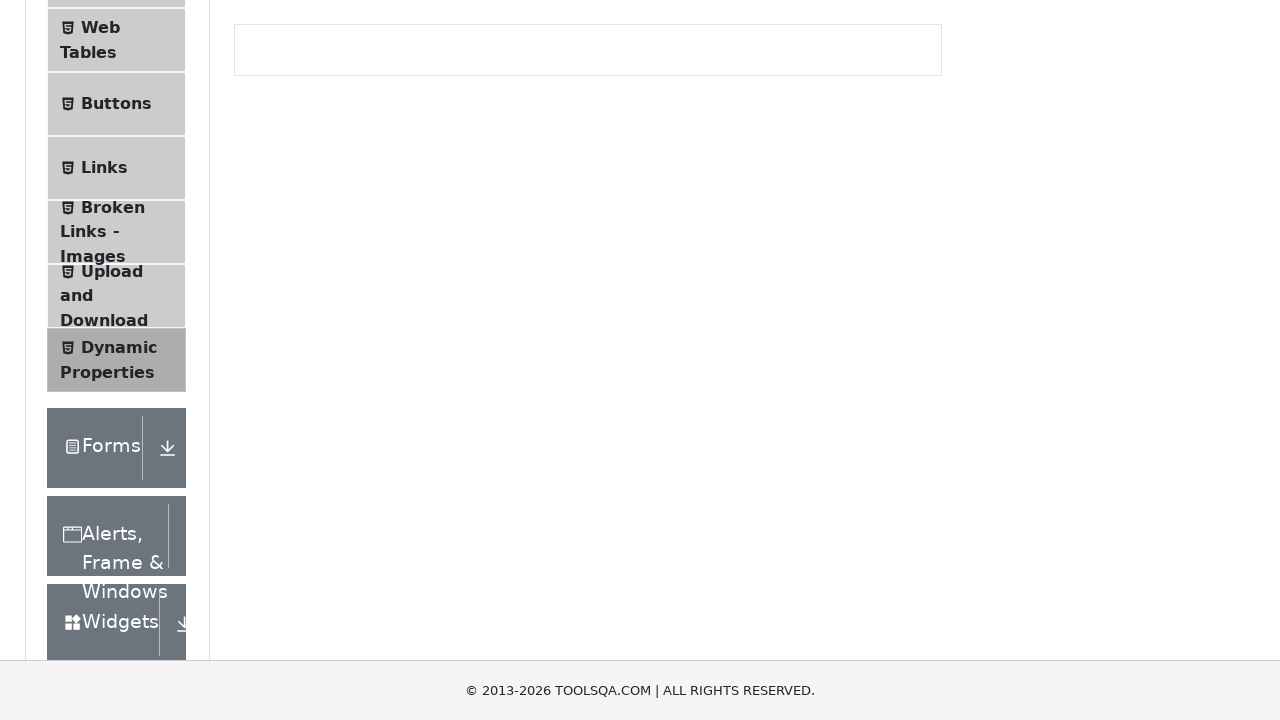

Waited for enable button to become enabled after 5 seconds
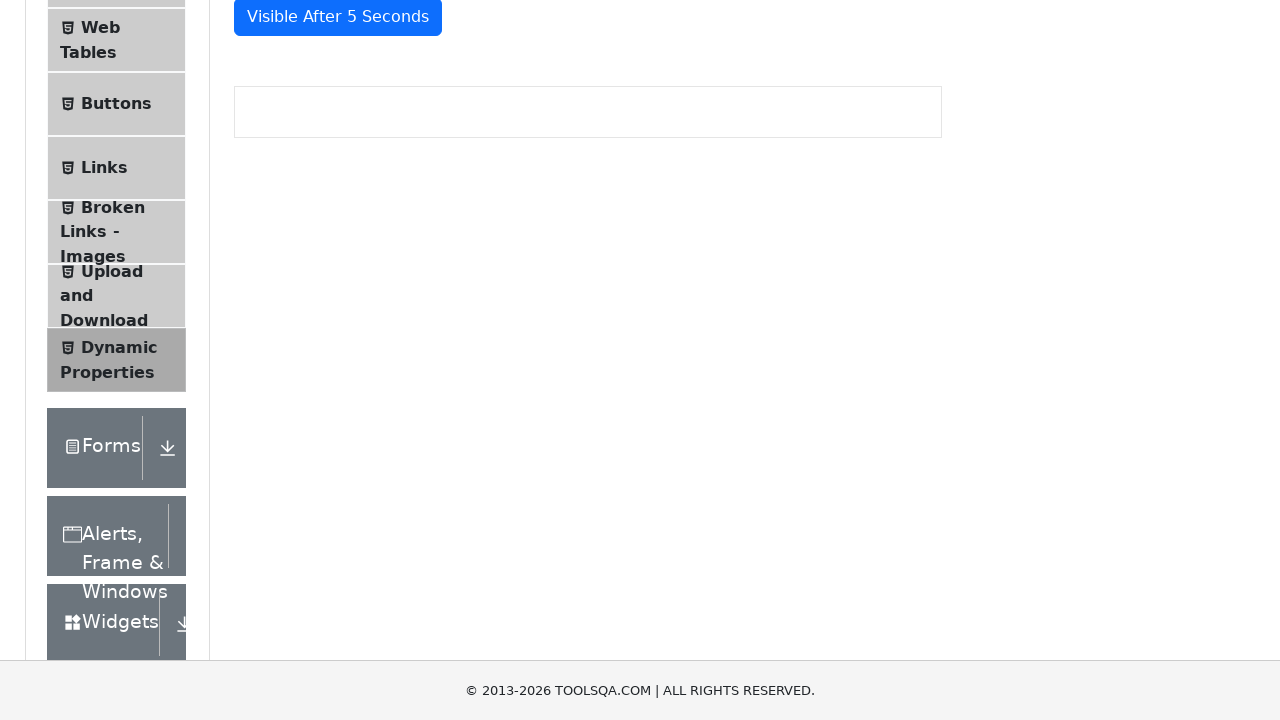

Waited for visible button to become visible
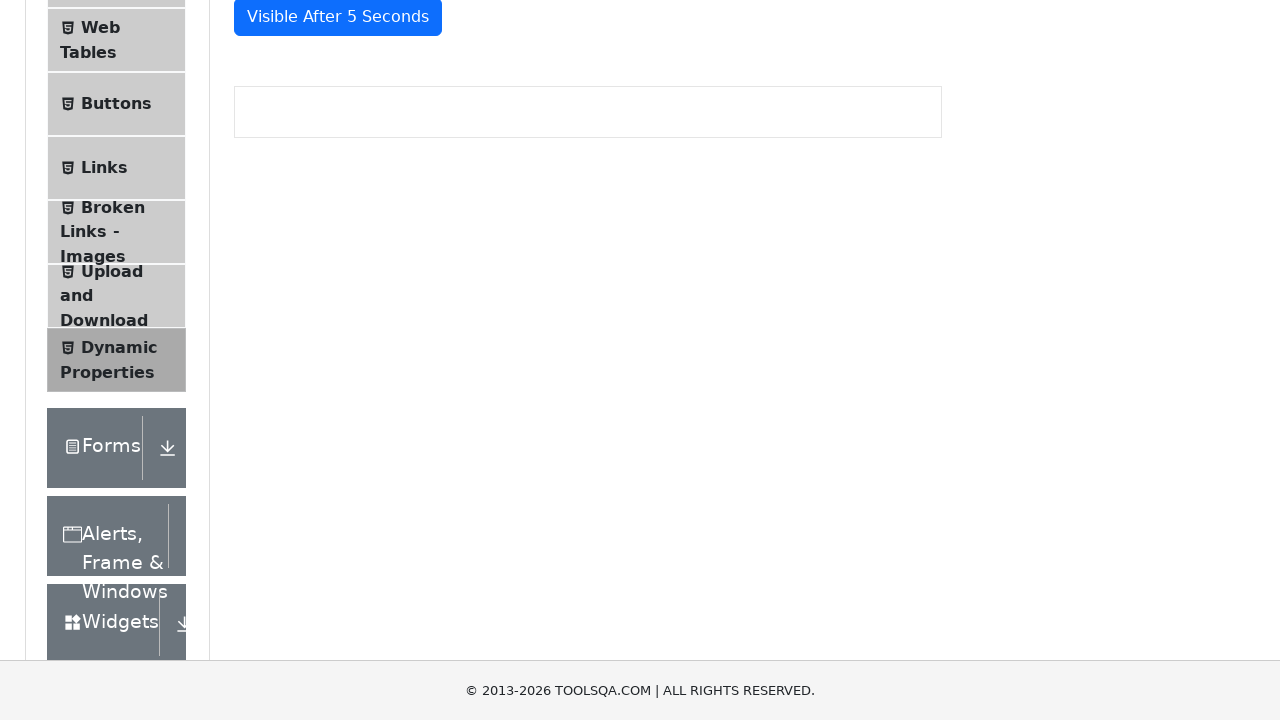

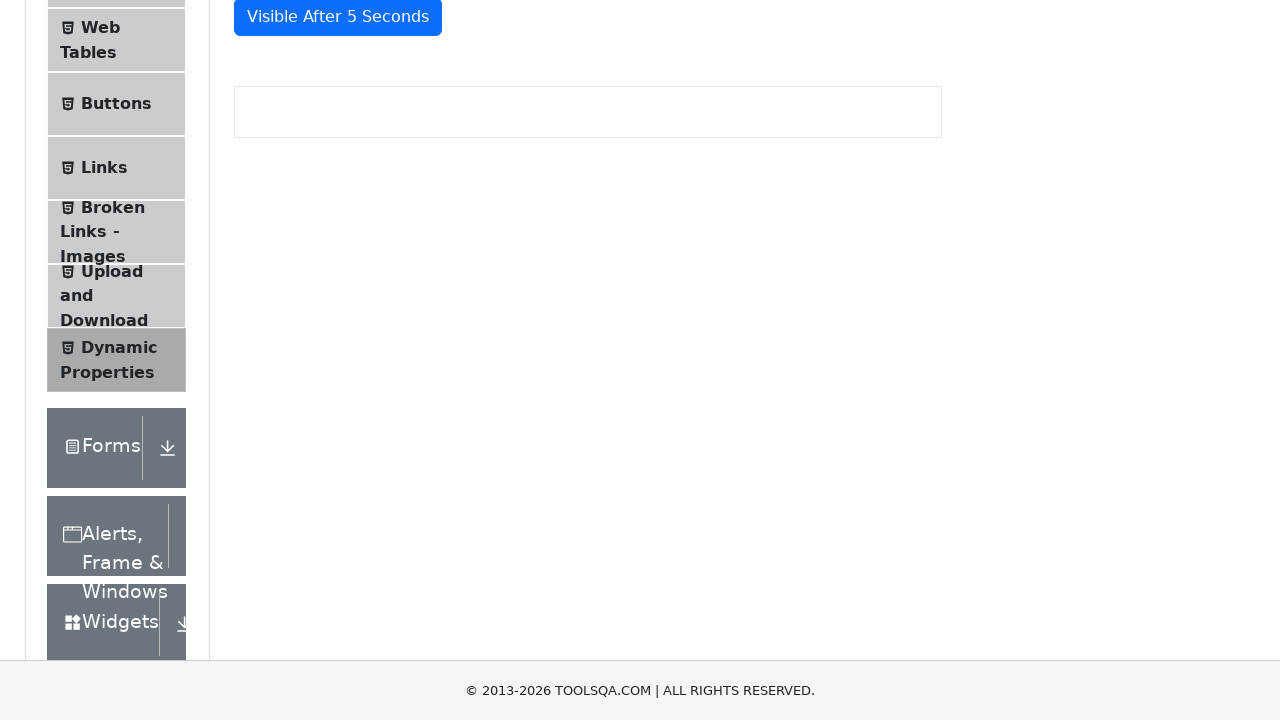